Tests a dependent dropdown list by interacting with the country selection dropdown and verifying the available options

Starting URL: https://phppot.com/demo/jquery-dependent-dropdown-list-countries-and-states/

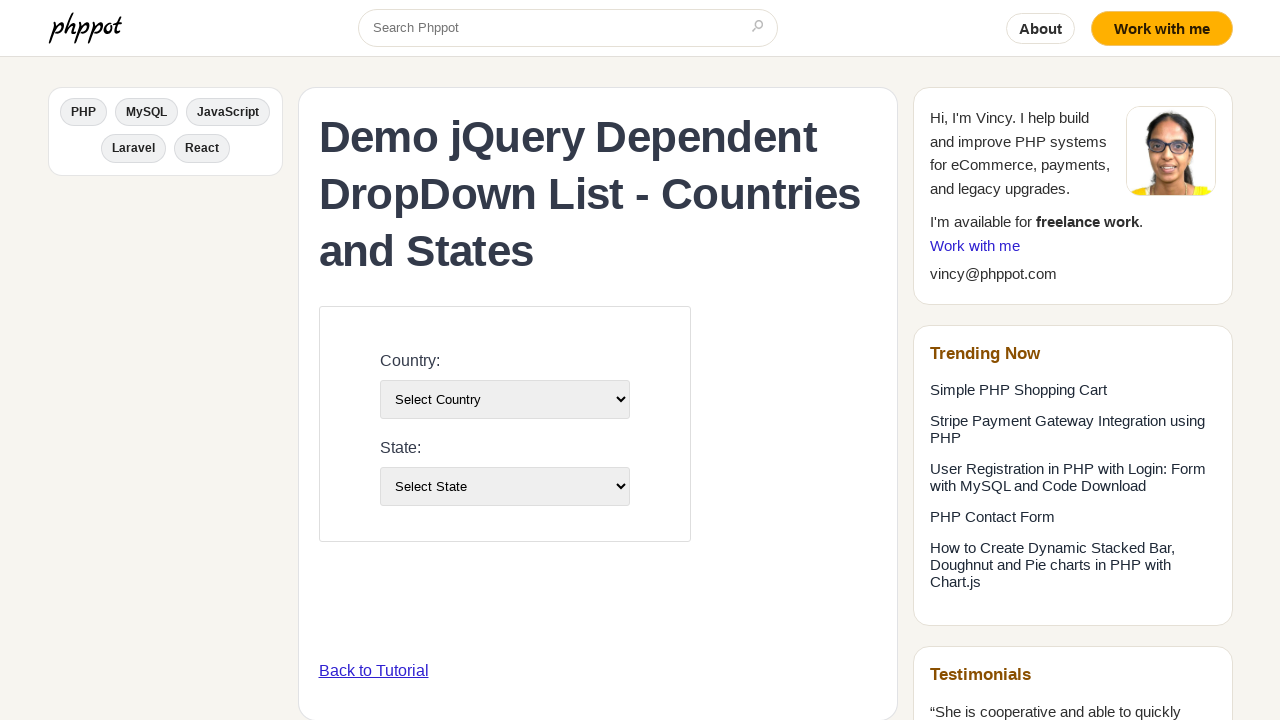

Country dropdown loaded and visible
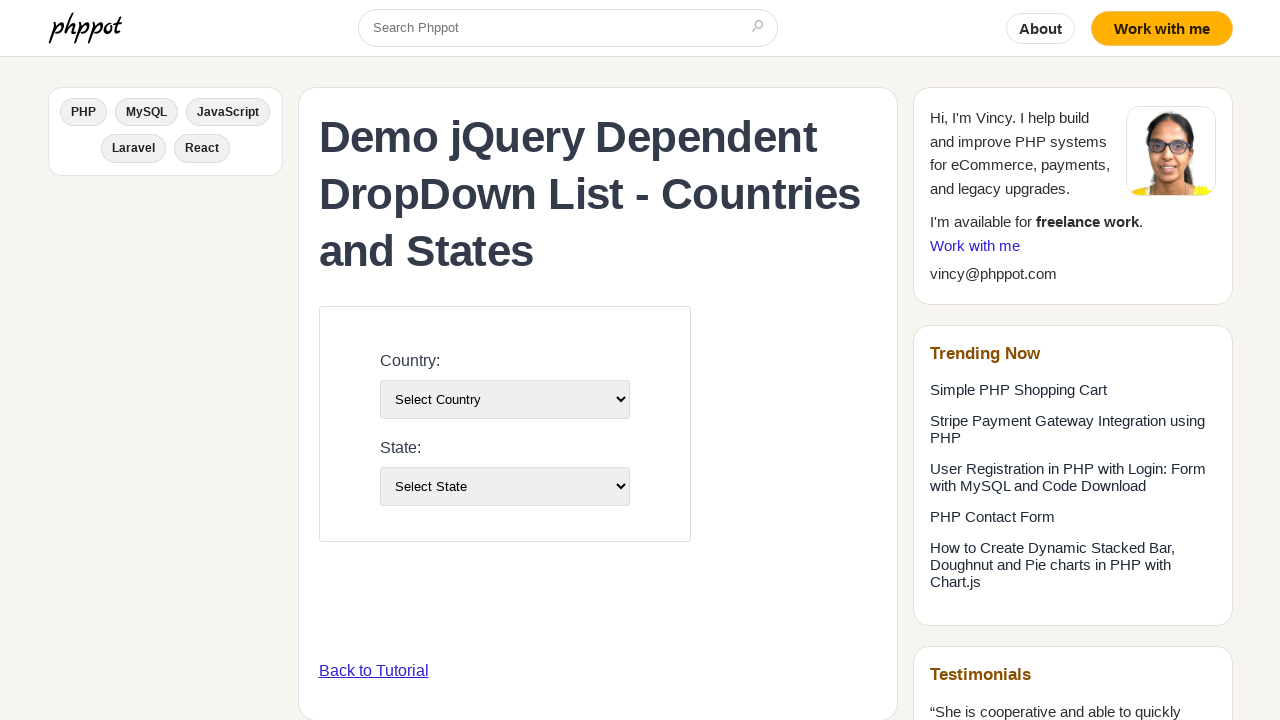

Selected Brazil (value='2') from country dropdown on #country-list
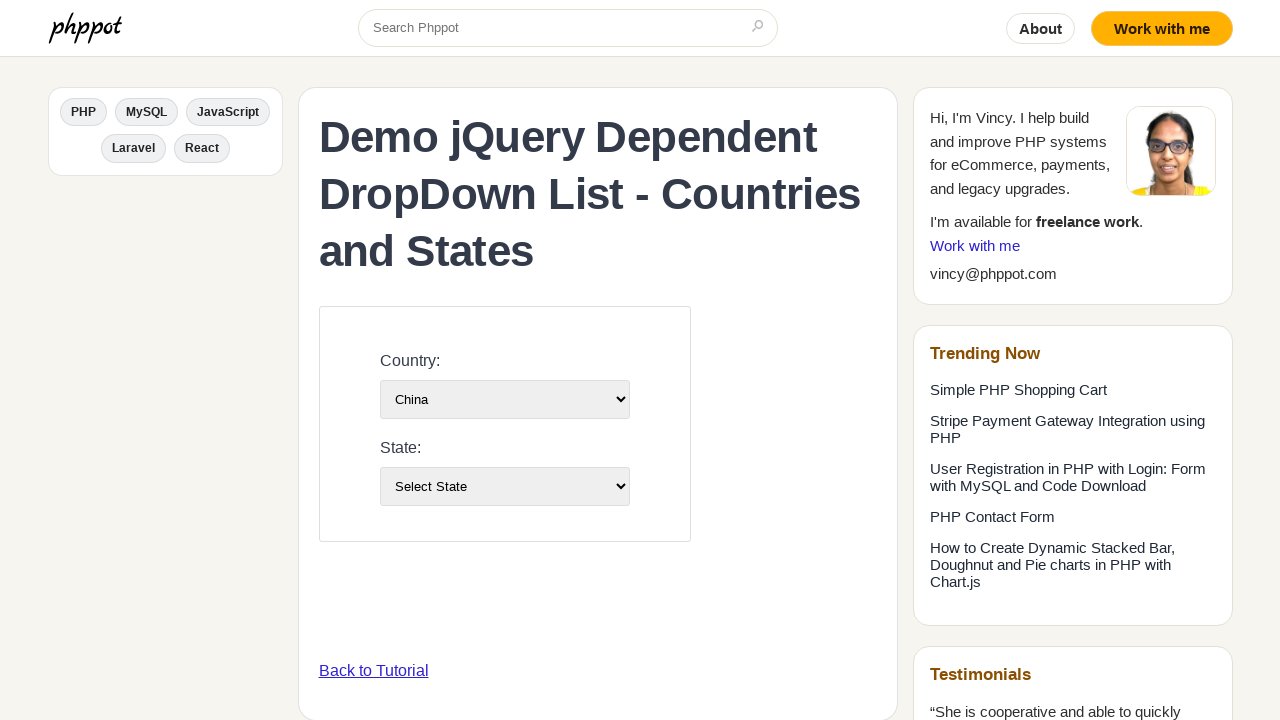

State dropdown updated with options for selected country
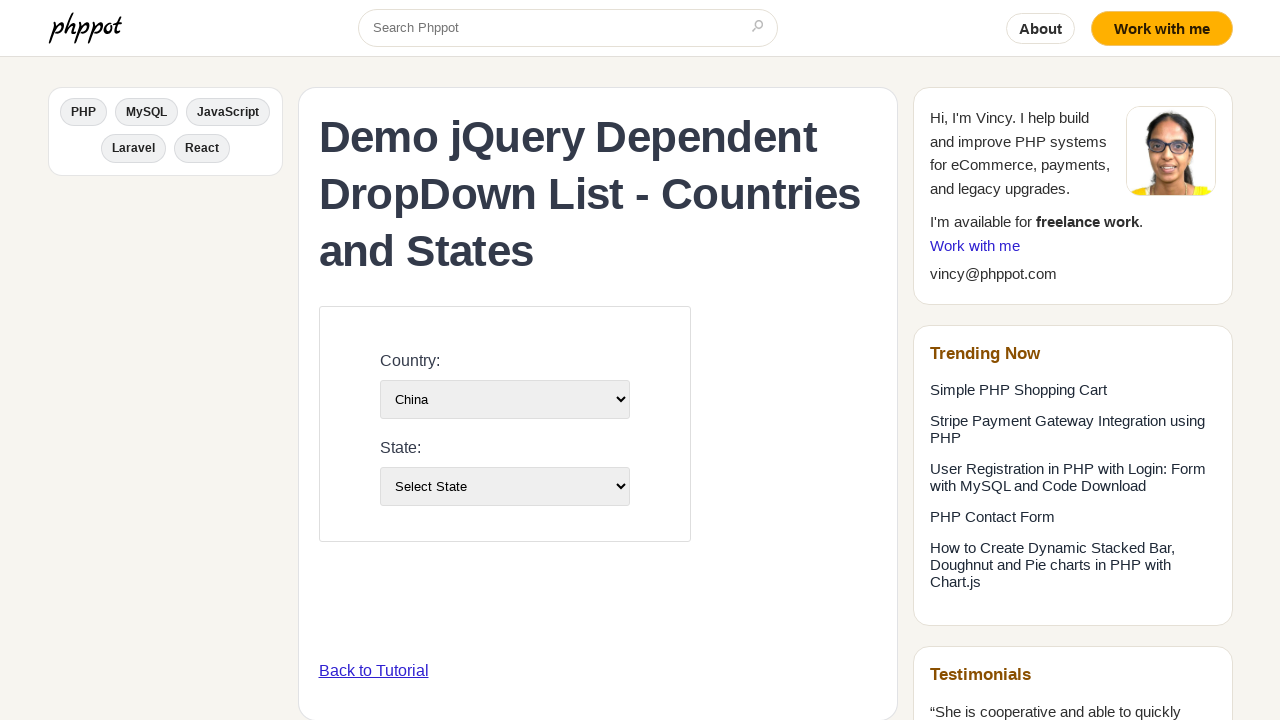

Selected state at index 1 from state dropdown on #state-list
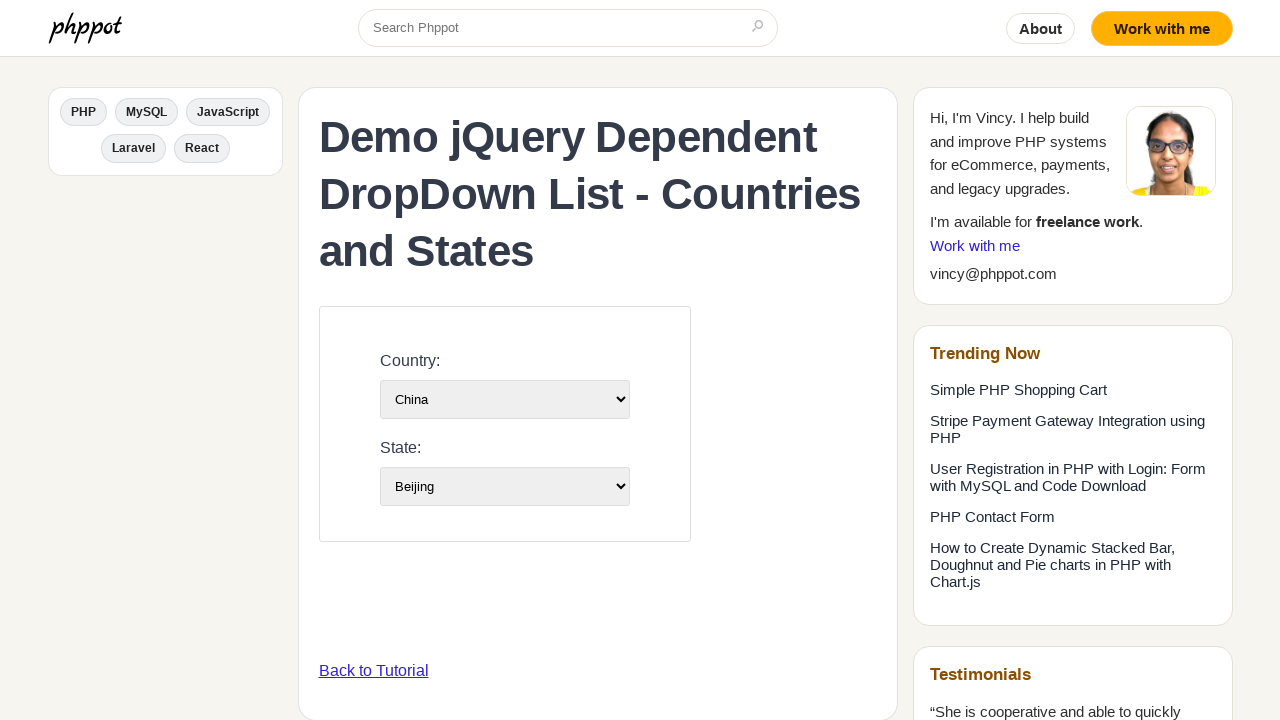

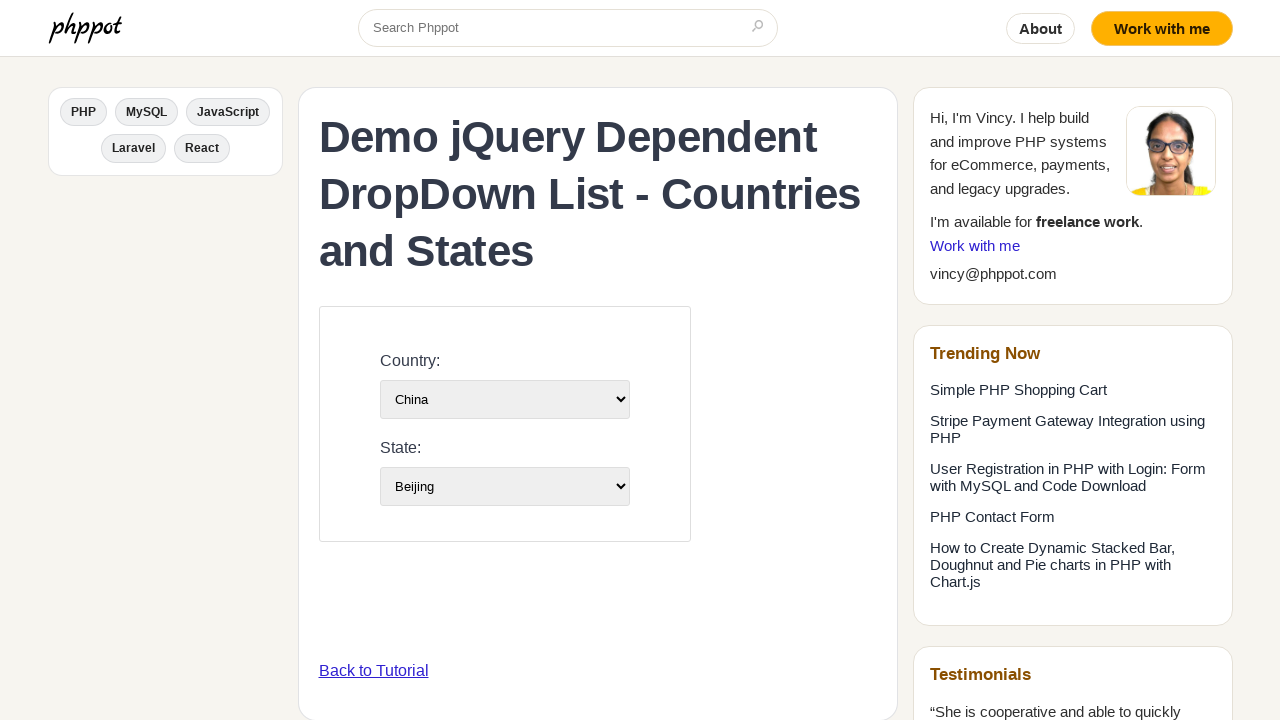